Launches the Skybags website and verifies it loads successfully

Starting URL: https://skybags.co.in/

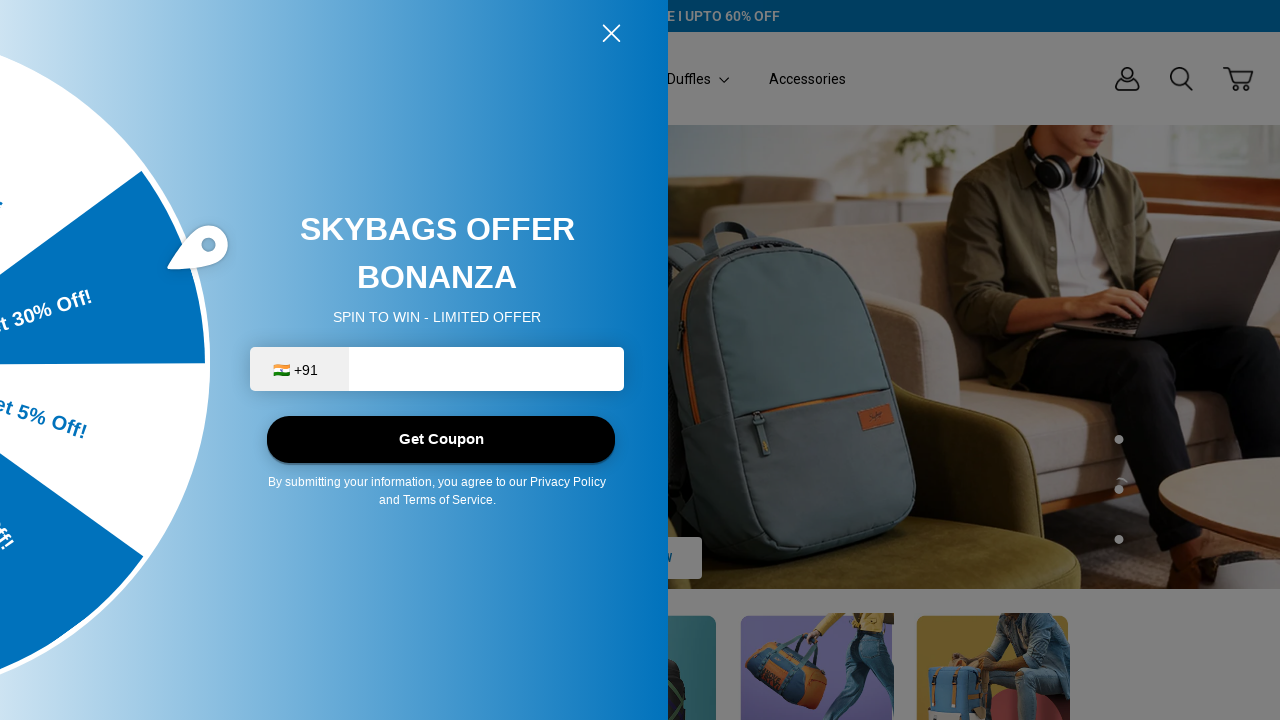

Waited for page DOM to fully load on Skybags website
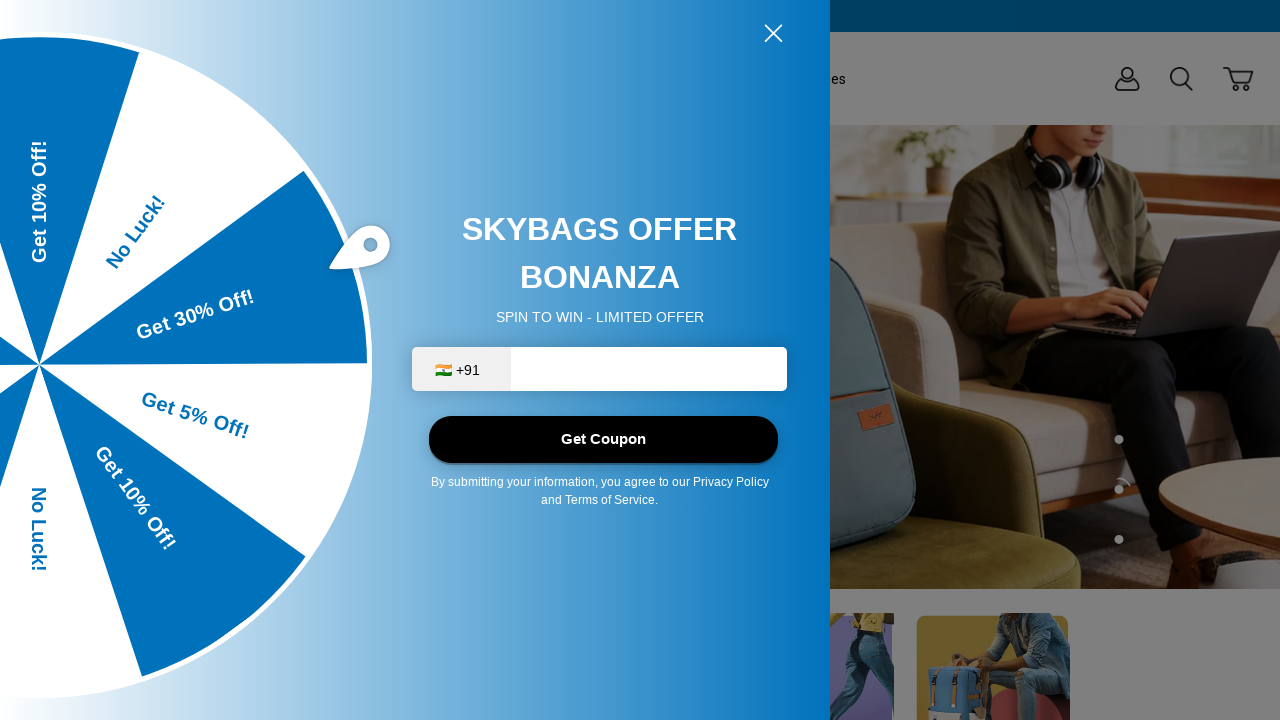

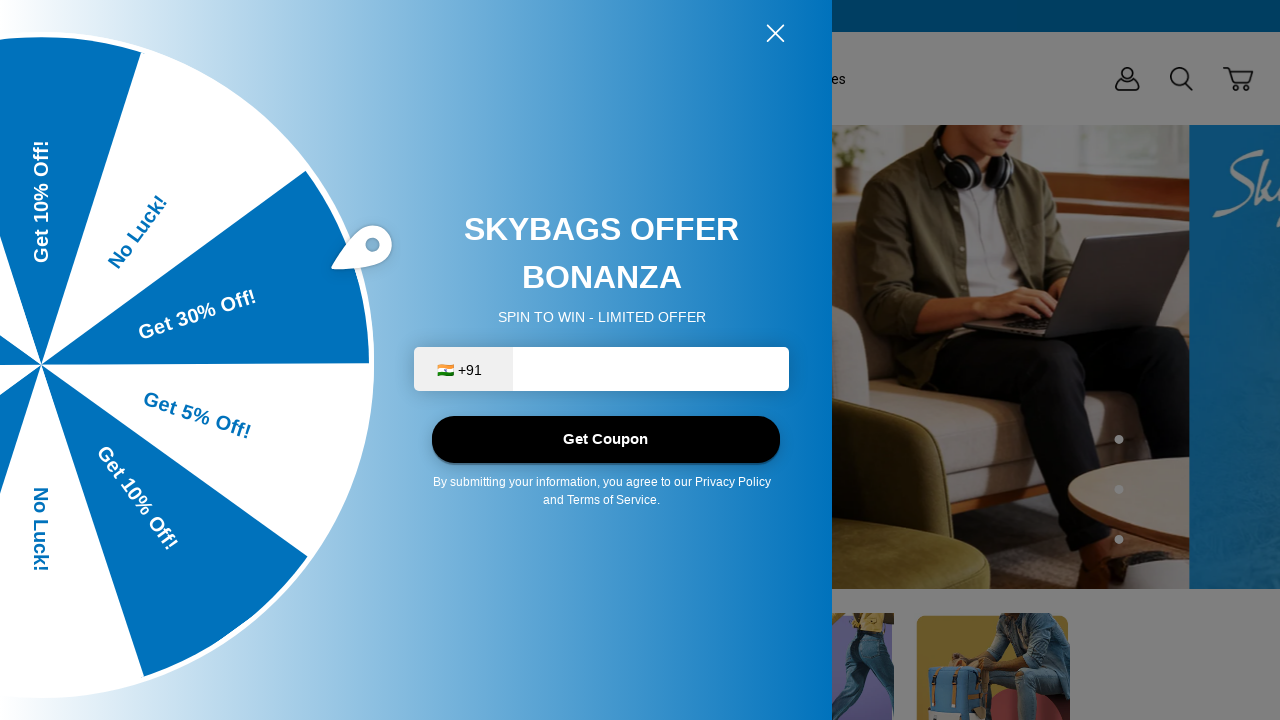